Tests that clicking the sign-in link navigates to the Netflix login page

Starting URL: https://www.netflix.com

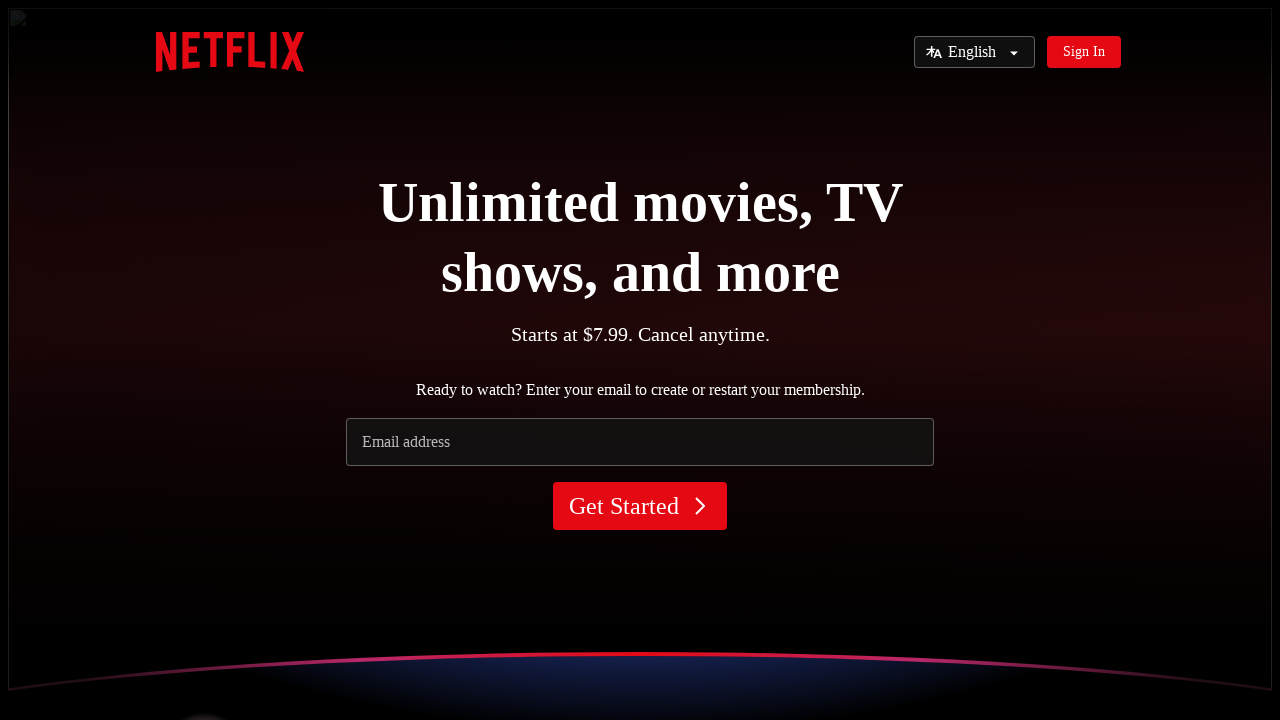

Clicked sign-in link at (1084, 52) on a
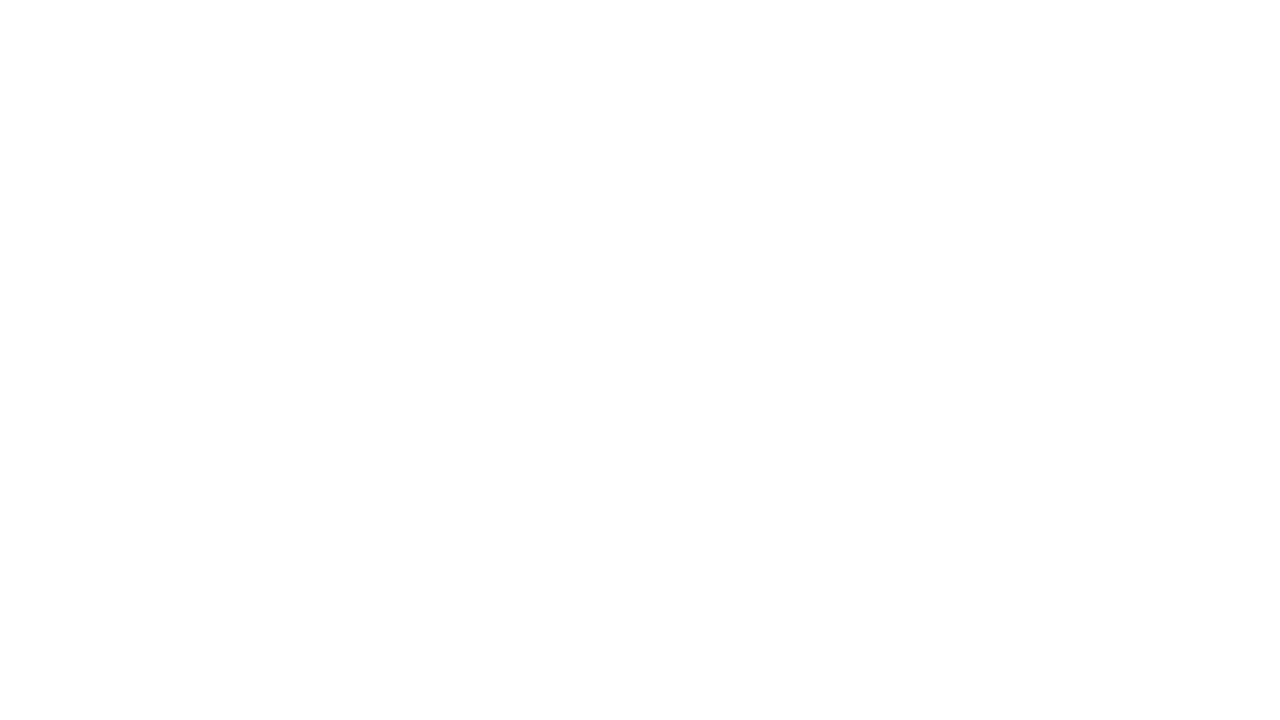

Verified navigation to Netflix login page
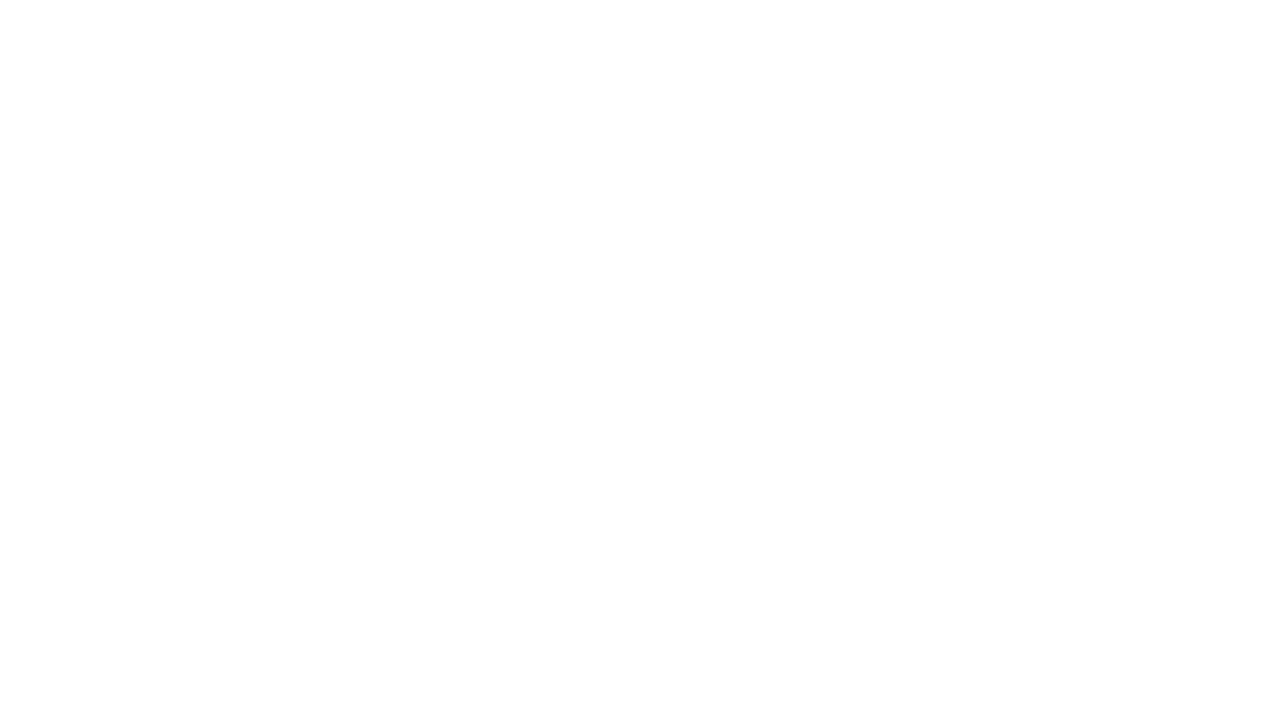

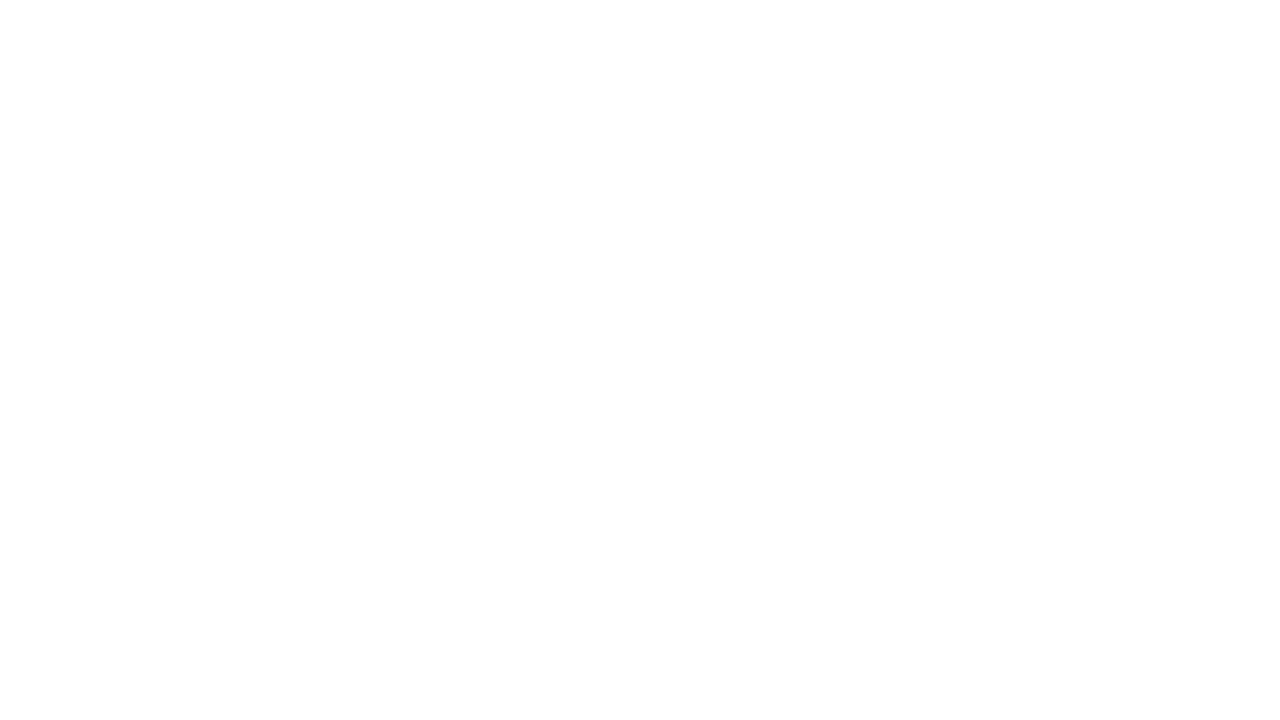